Tests dynamic controls page by clicking the enable button

Starting URL: http://the-internet.herokuapp.com/dynamic_controls

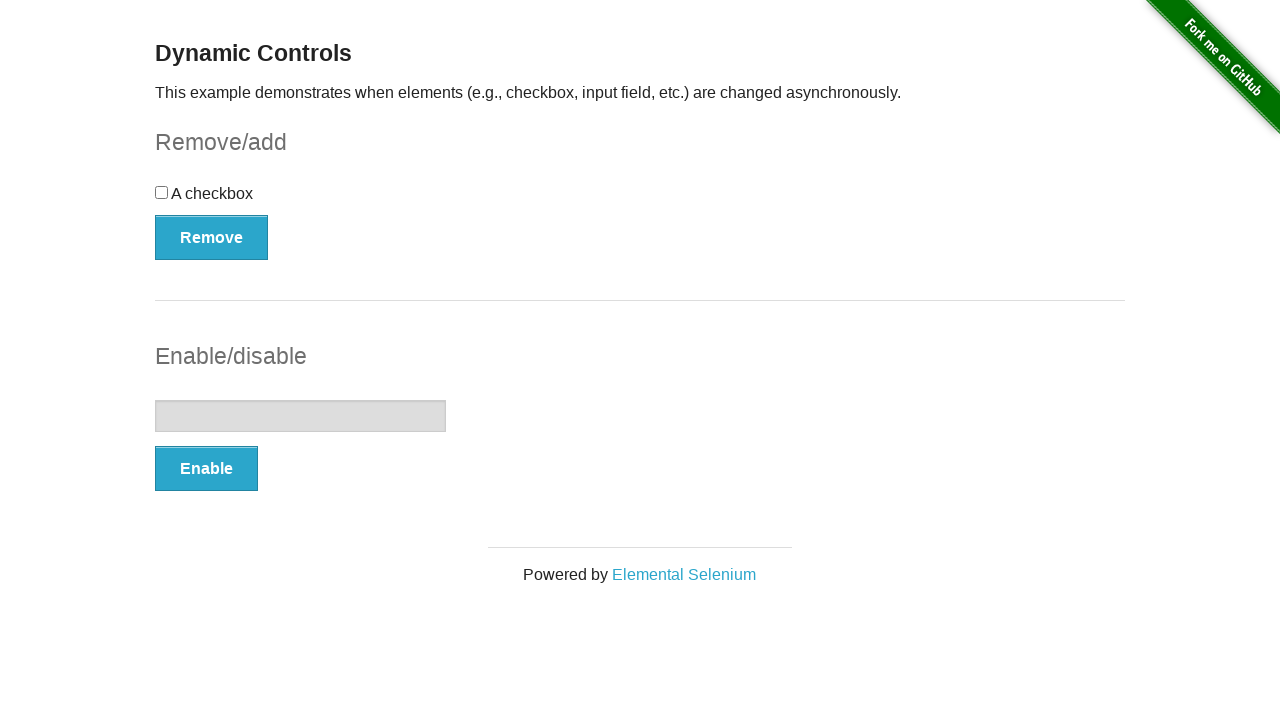

Navigated to dynamic controls page
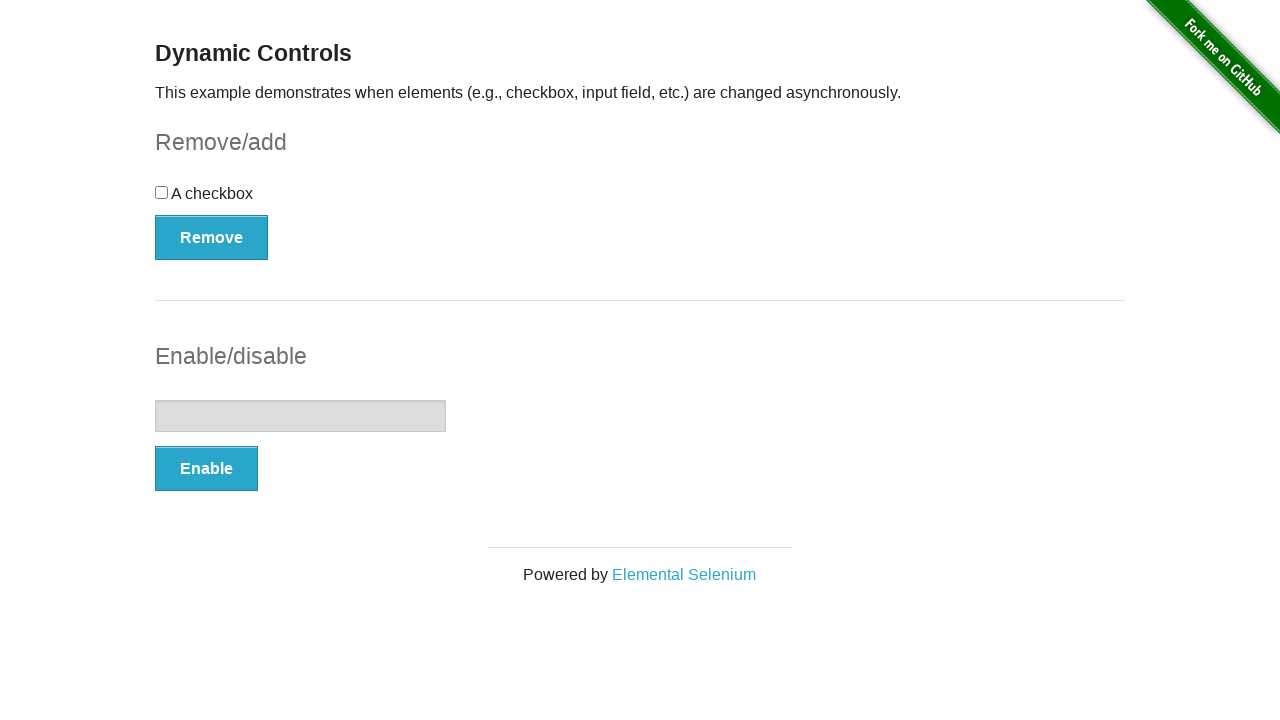

Clicked the enable button at (206, 469) on #input-example button
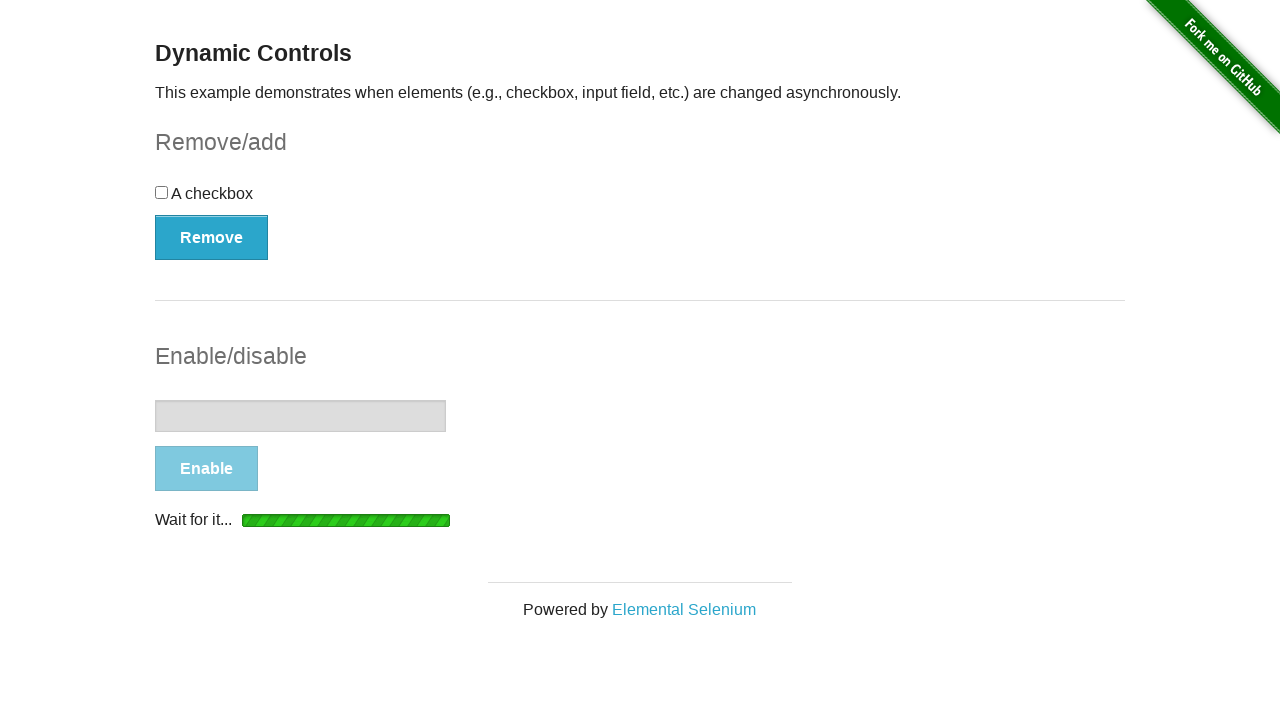

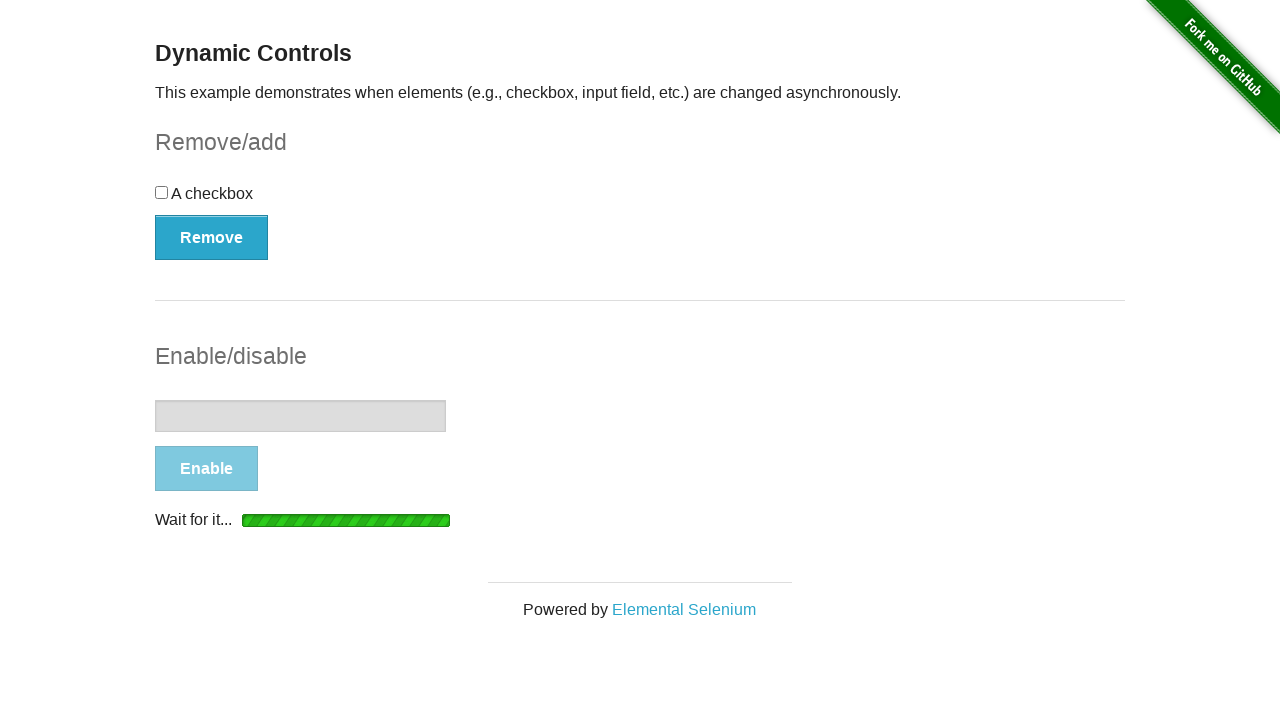